Navigates to GoDaddy homepage and validates the page title and URL match expected values

Starting URL: https://www.godaddy.com/

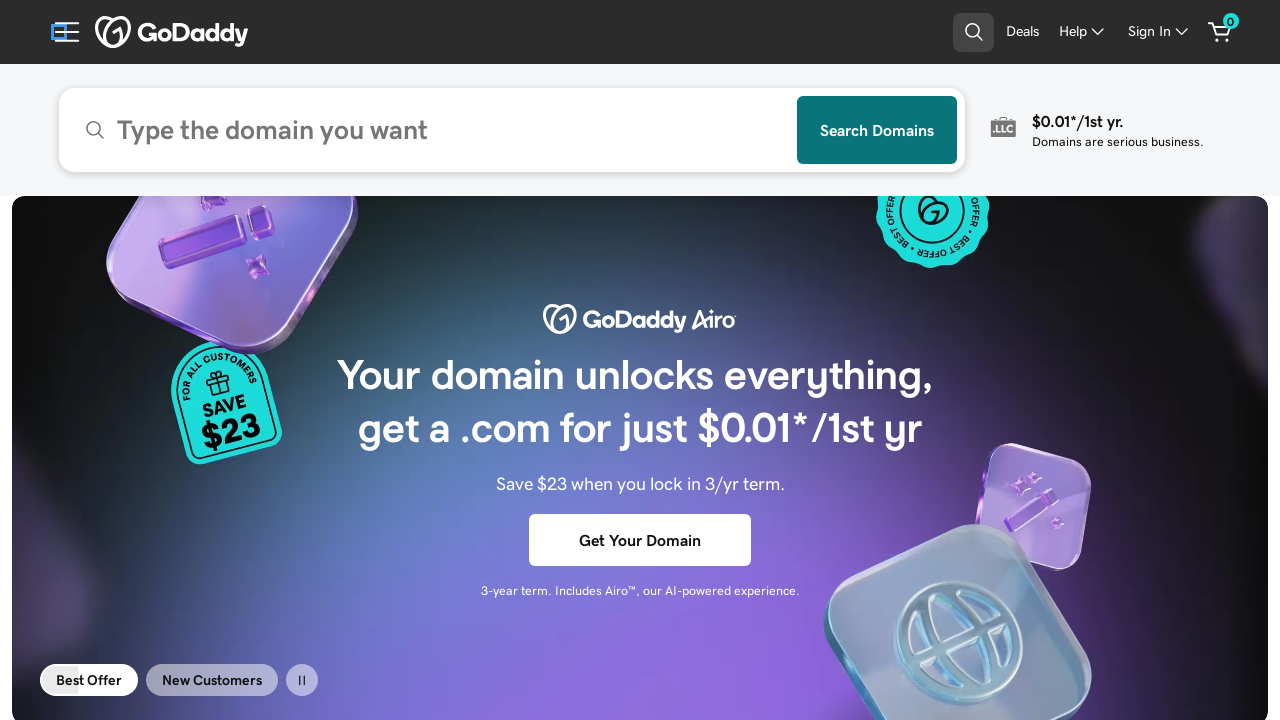

Waited for page to reach domcontentloaded state
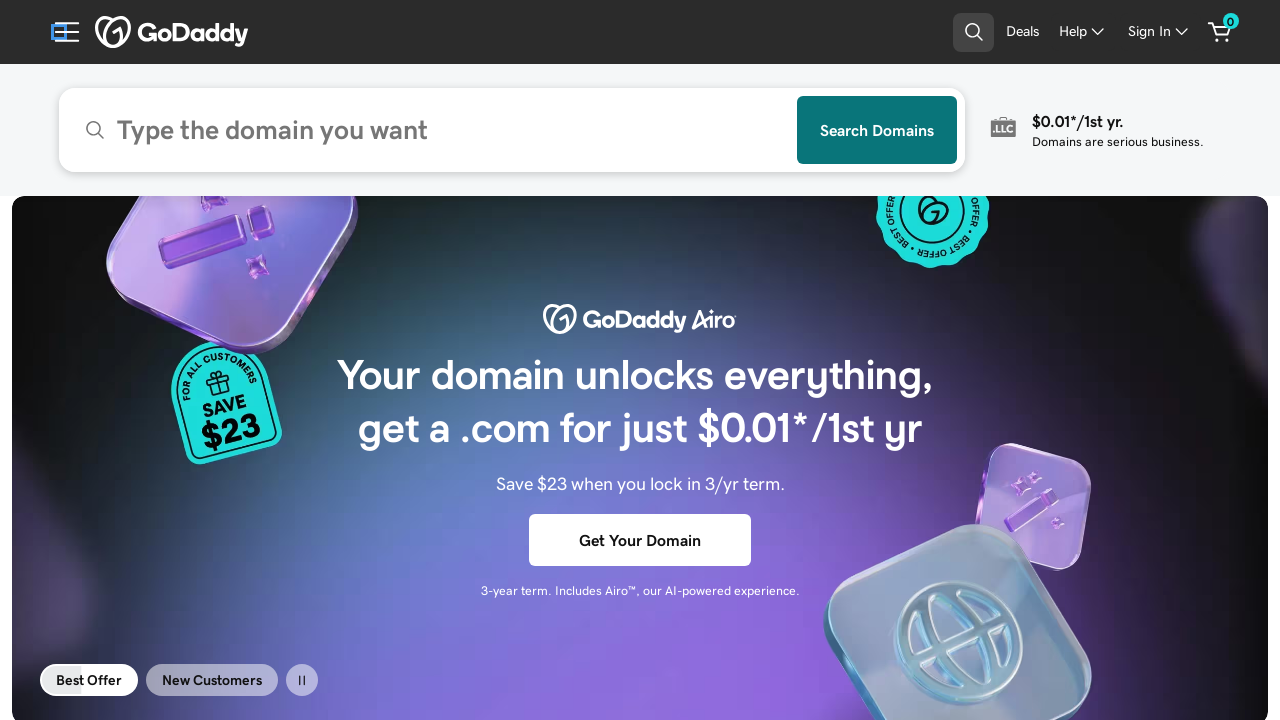

Retrieved page title: GoDaddy Official Site: Get a Domain & Launch Your Website.
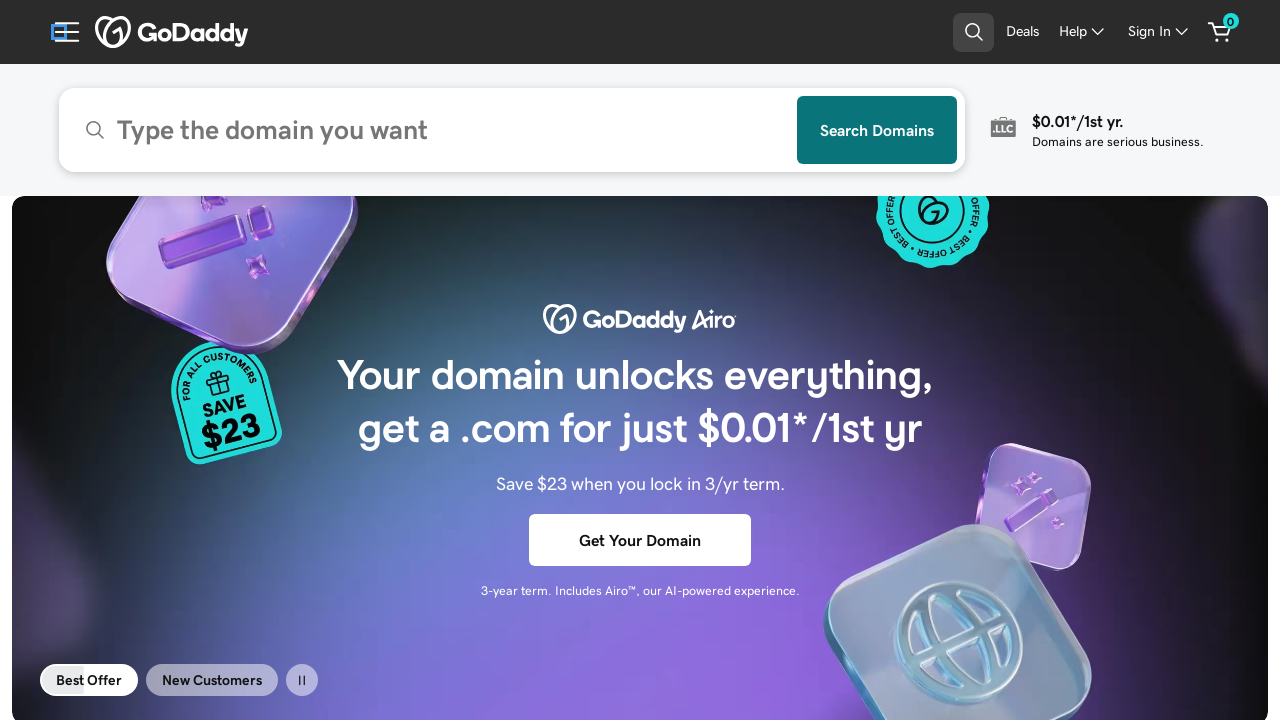

Page title validation failed
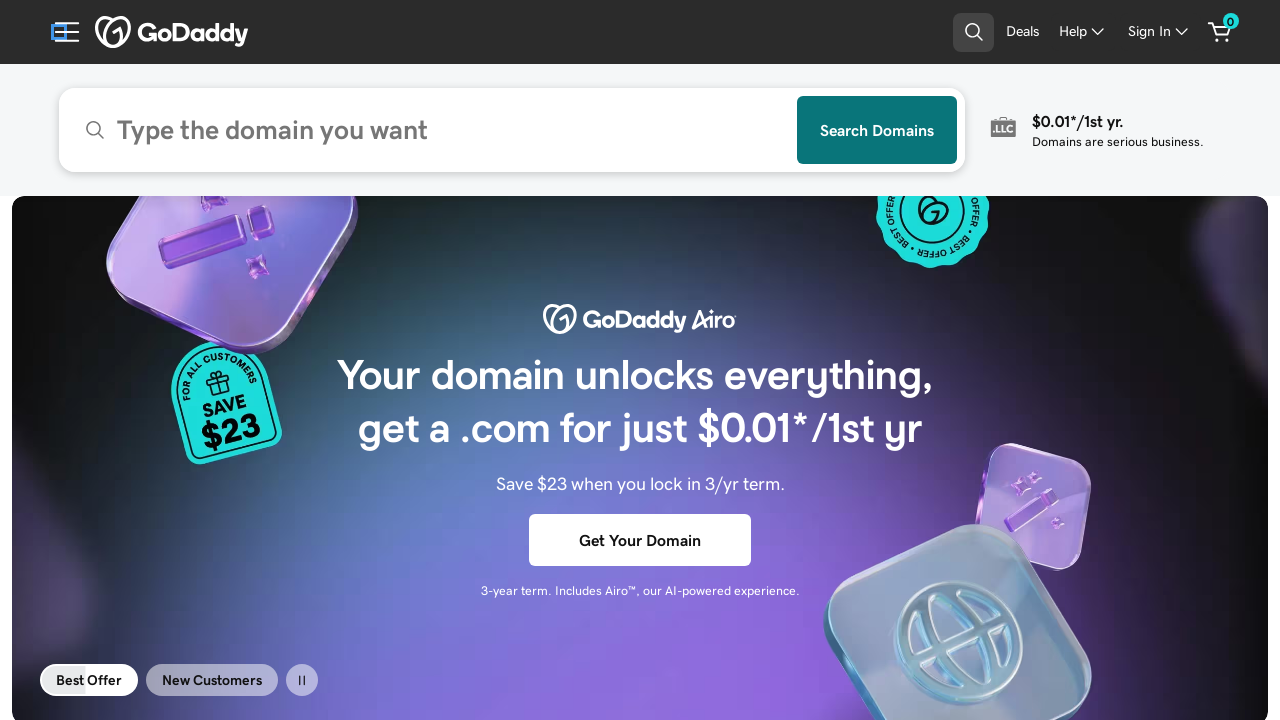

Retrieved page URL: https://www.godaddy.com/
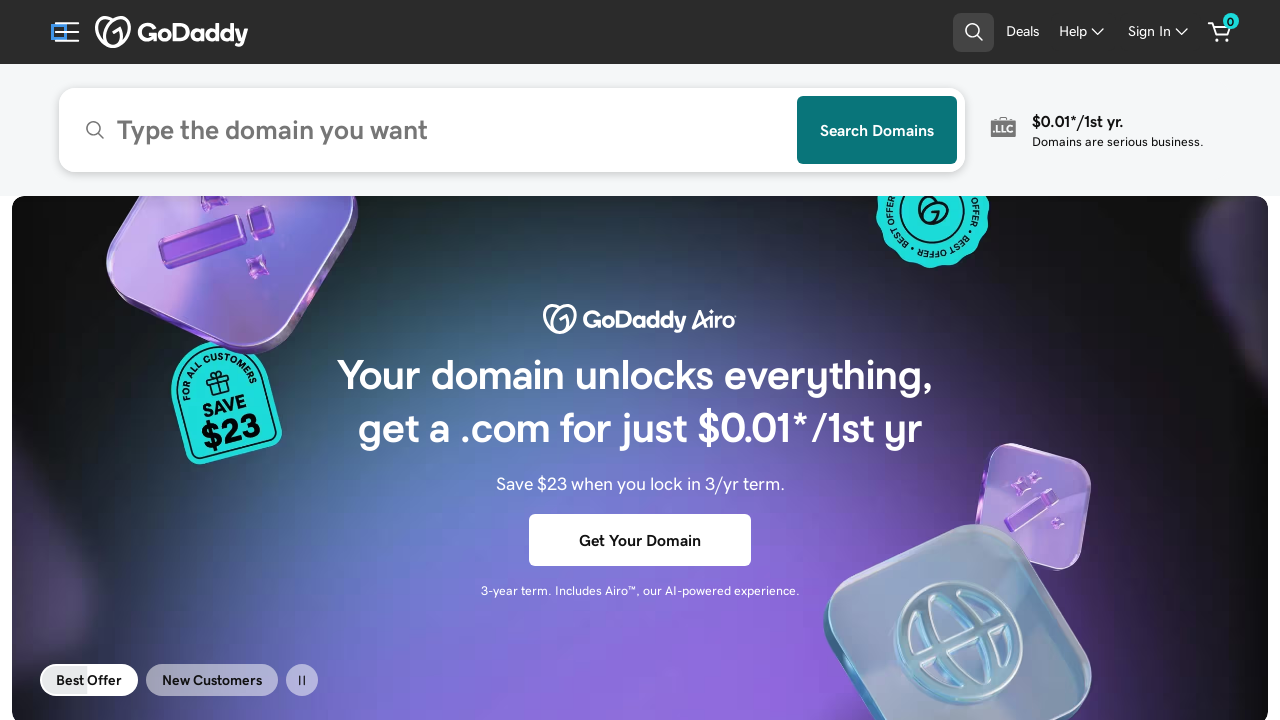

Page URL validation failed
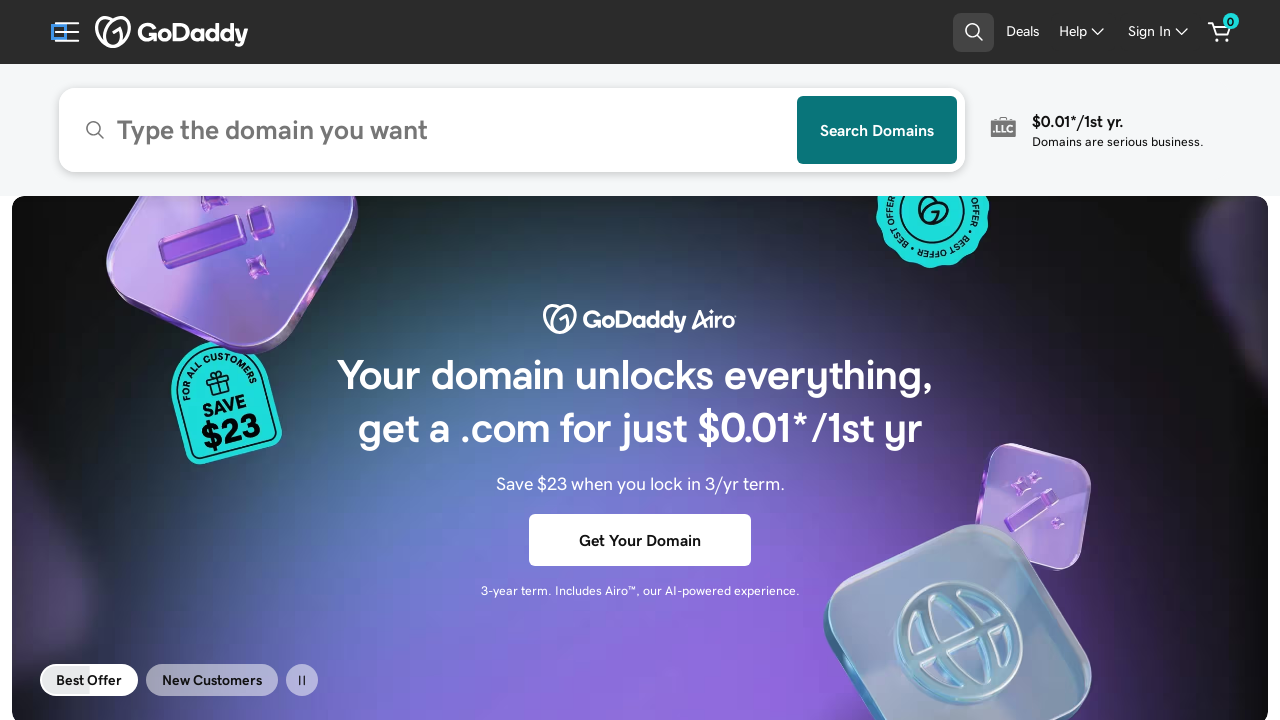

Retrieved page source: 673232 characters
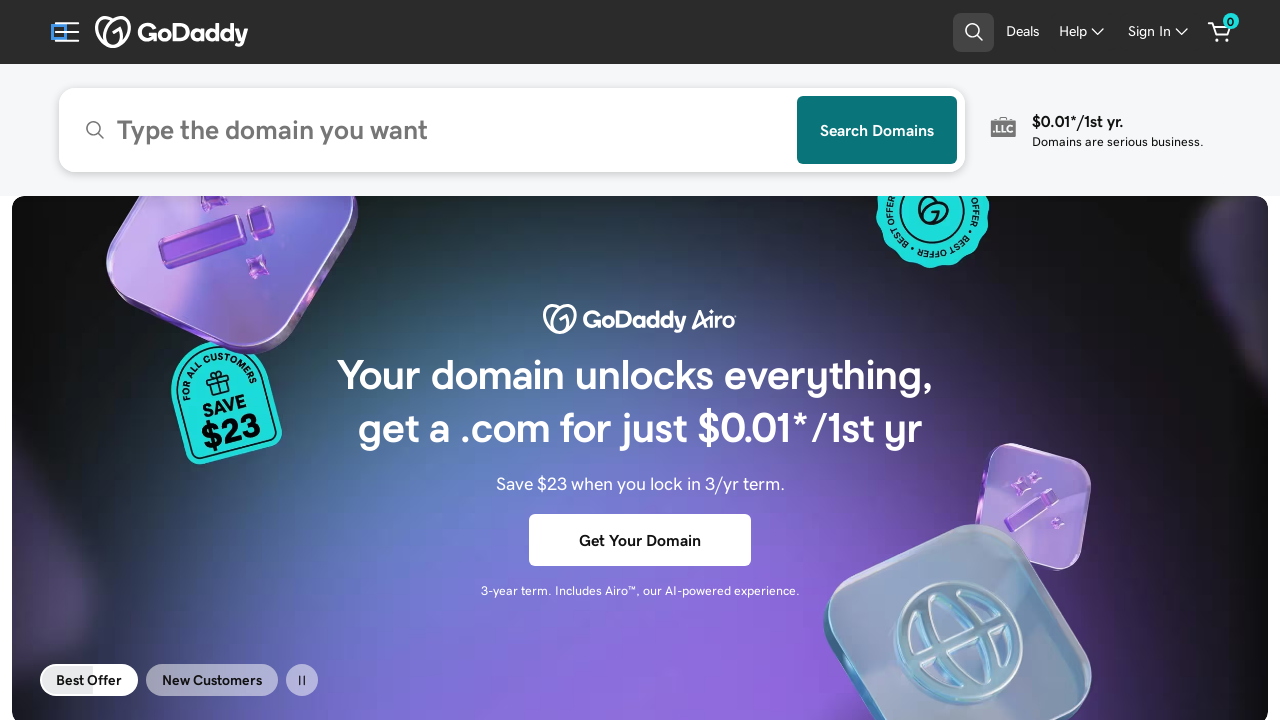

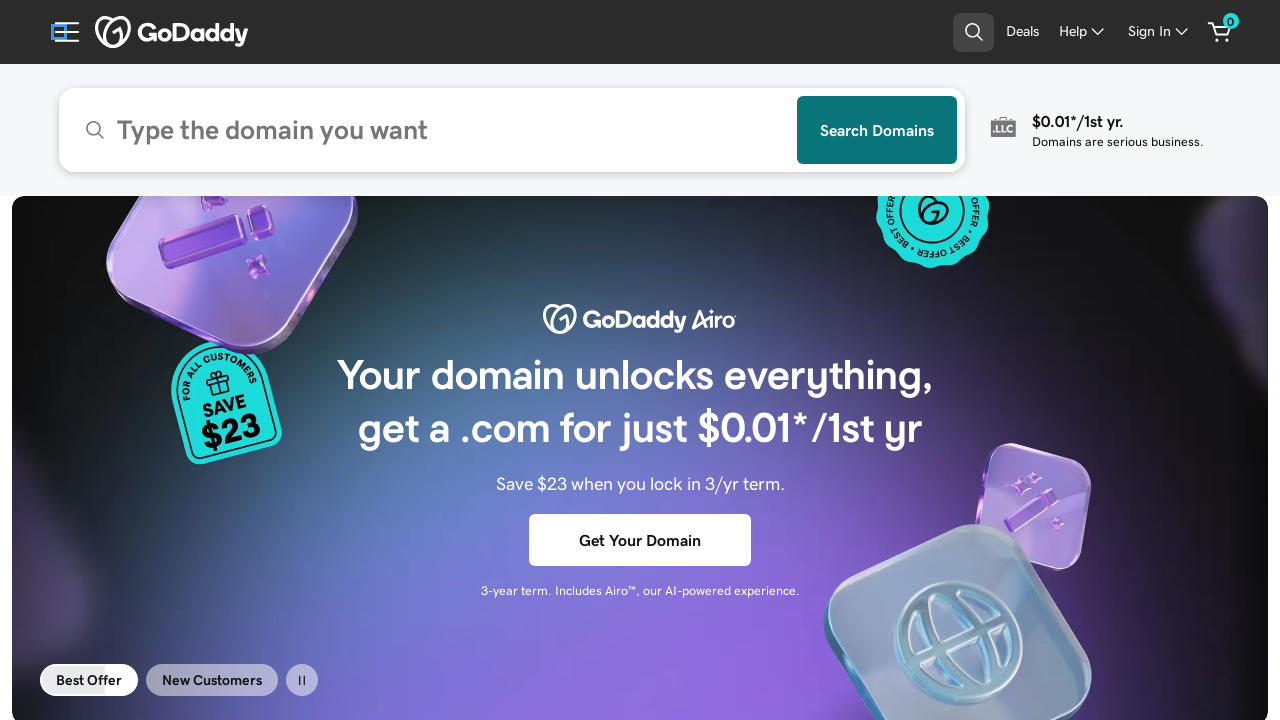